Tests selecting multiple non-consecutive items using Ctrl+Click

Starting URL: http://jqueryui.com/resources/demos/selectable/display-grid.html

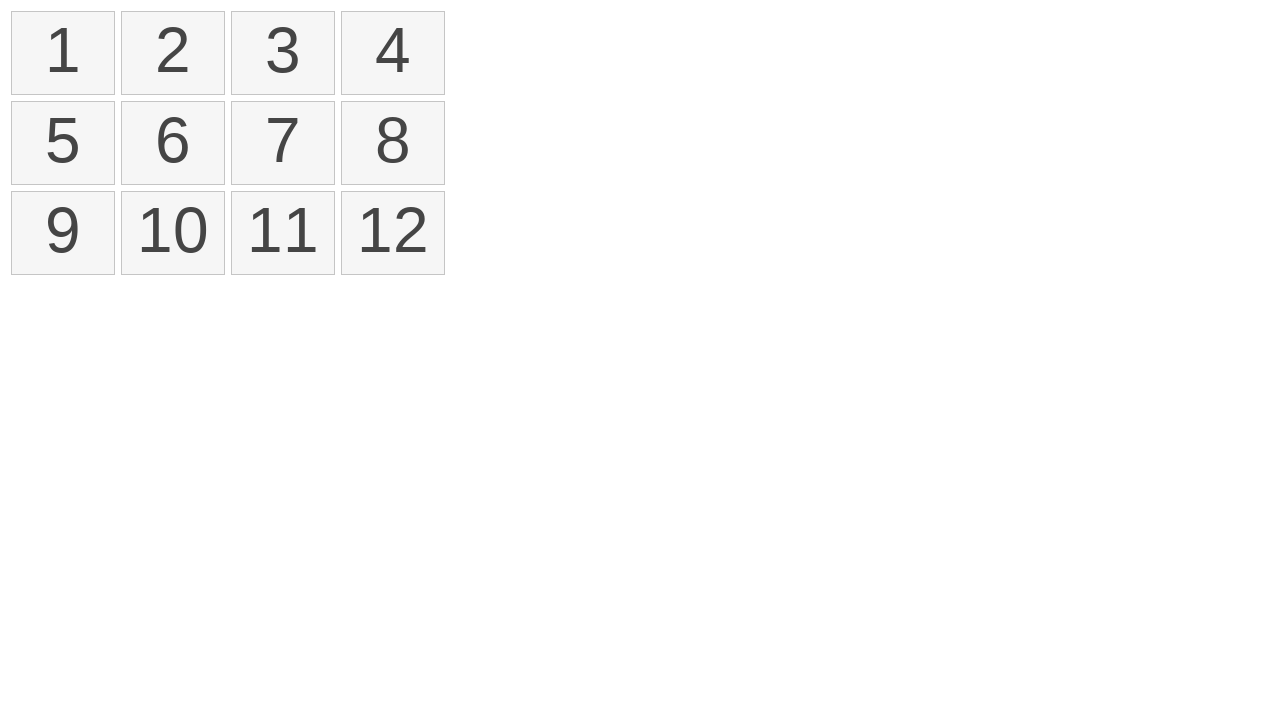

Located all selectable list items
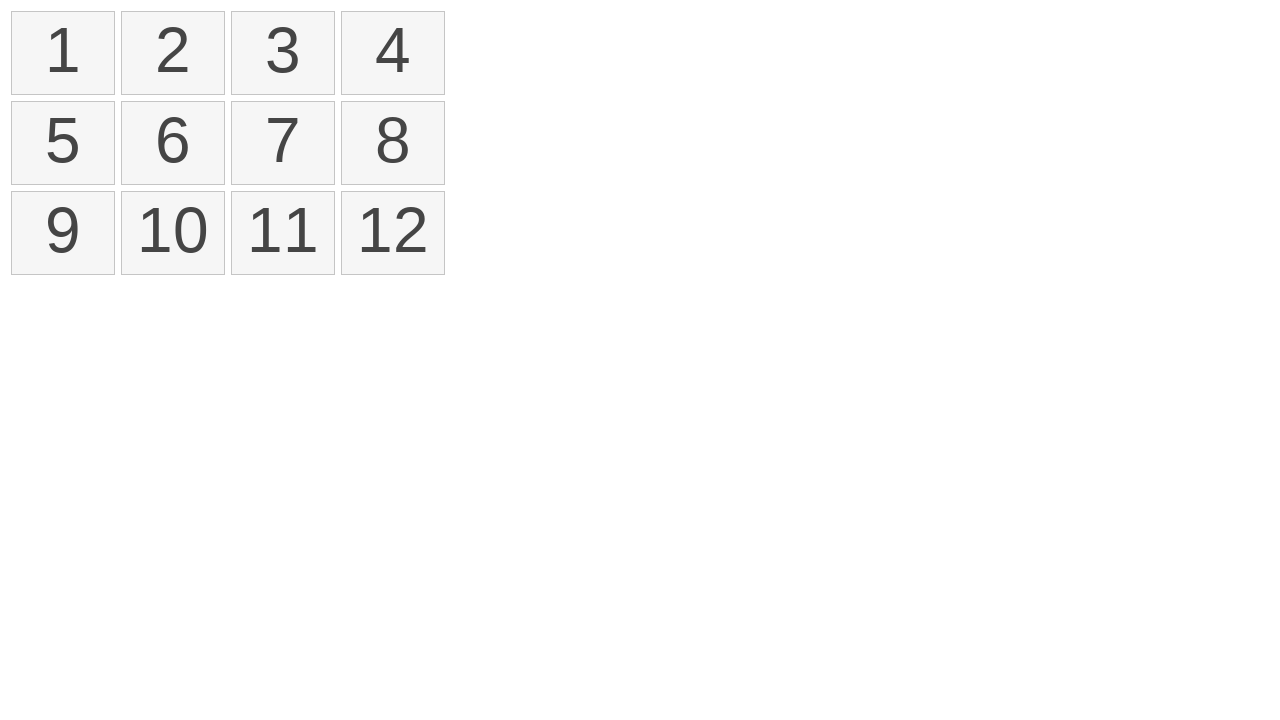

Pressed down Control key for multi-select
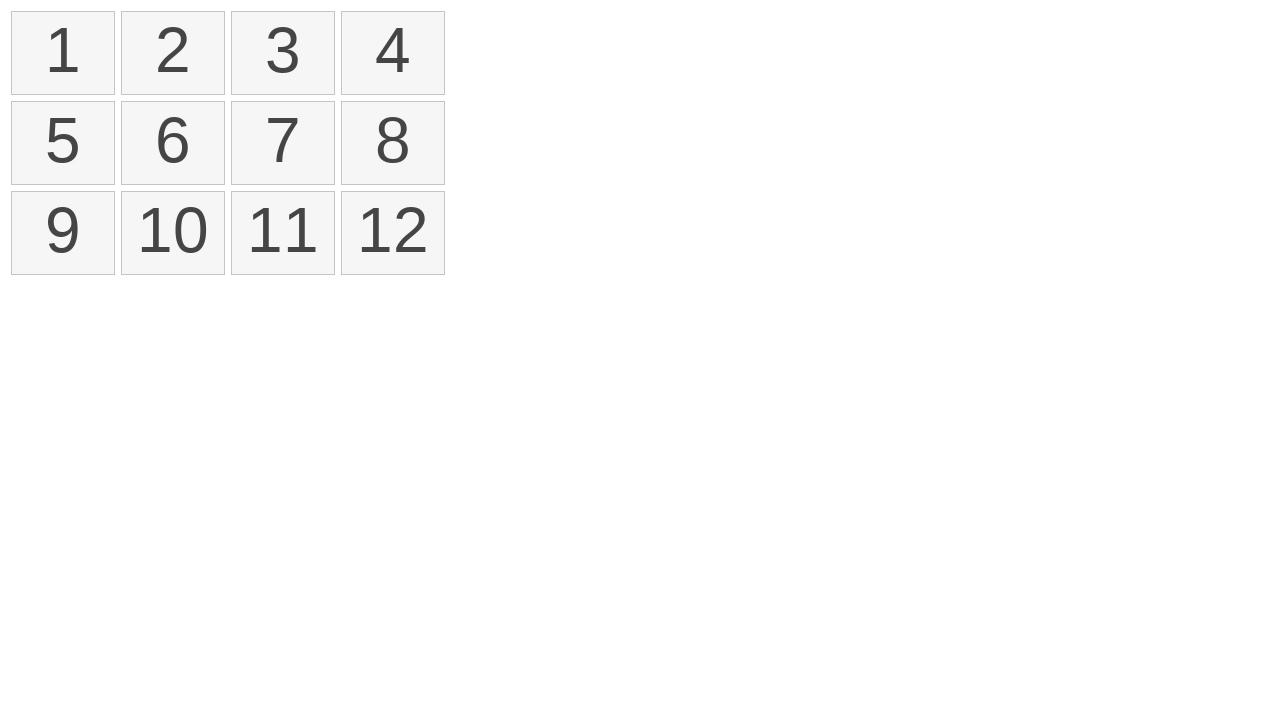

Ctrl+clicked first item (index 0) at (63, 53) on xpath=//ol[@id='selectable']//li >> nth=0
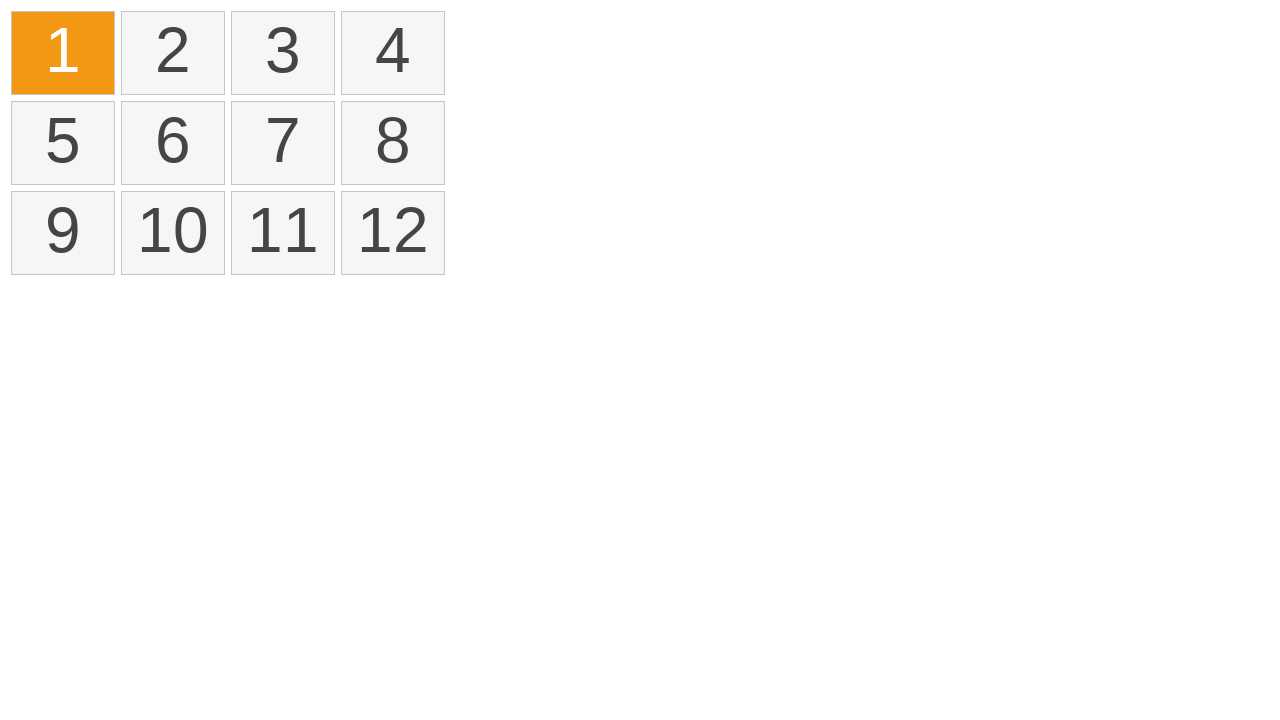

Ctrl+clicked third item (index 2) at (283, 53) on xpath=//ol[@id='selectable']//li >> nth=2
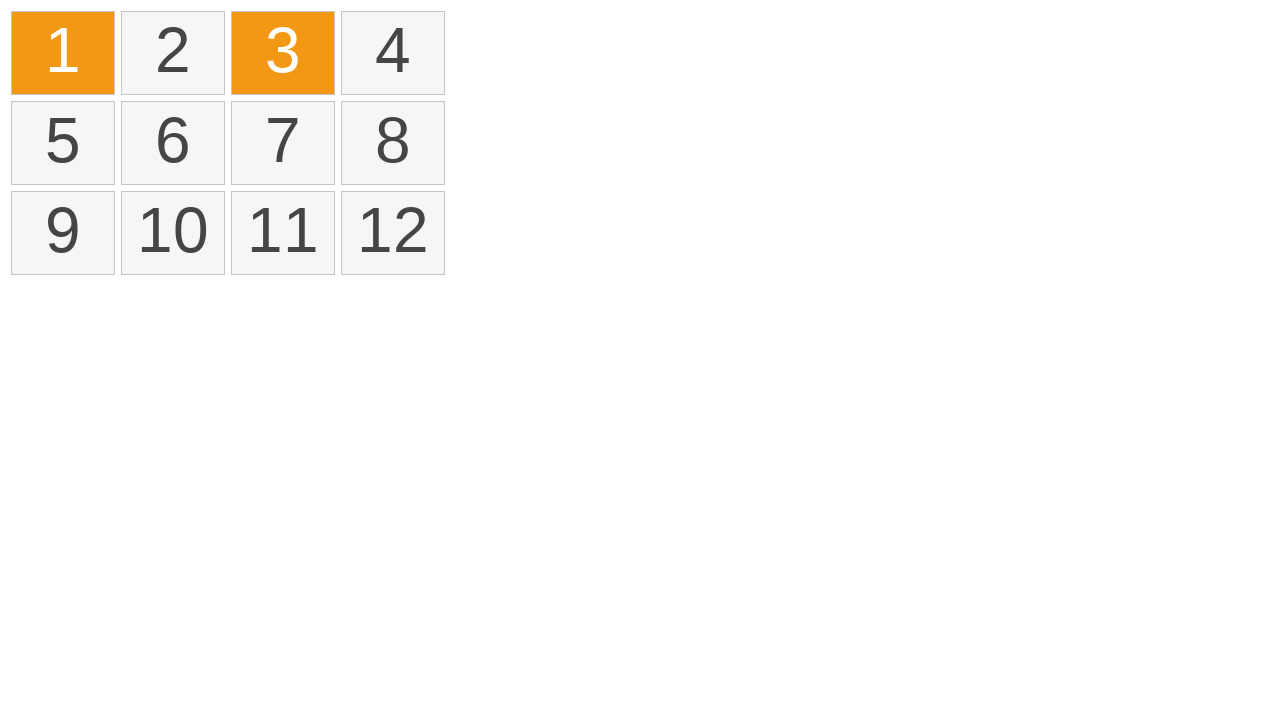

Ctrl+clicked fourth item (index 3) at (393, 53) on xpath=//ol[@id='selectable']//li >> nth=3
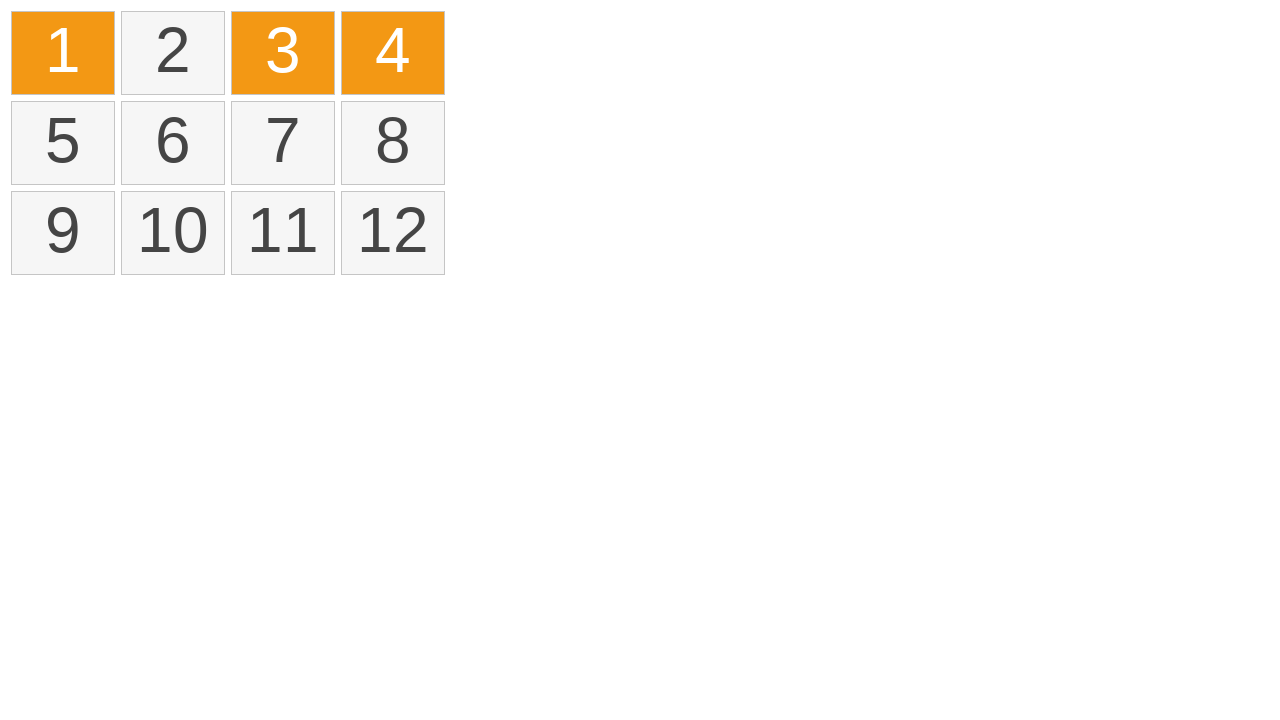

Ctrl+clicked eleventh item (index 10) at (283, 233) on xpath=//ol[@id='selectable']//li >> nth=10
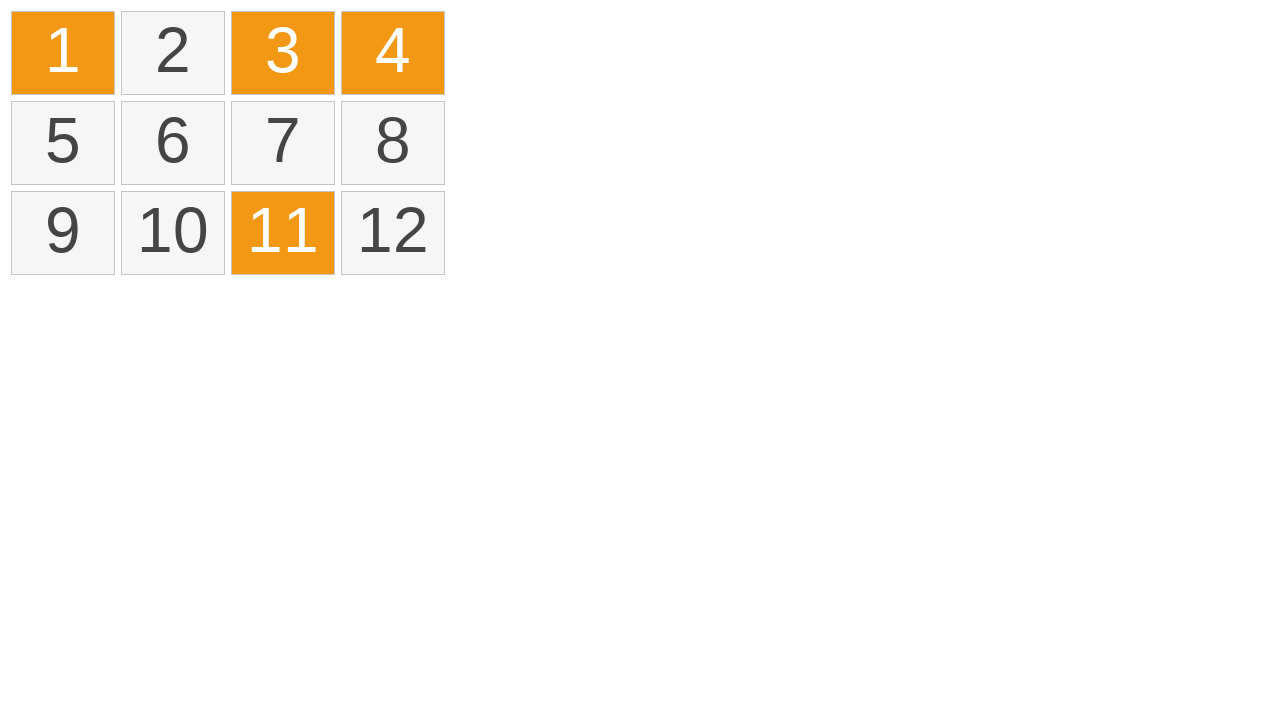

Released Control key
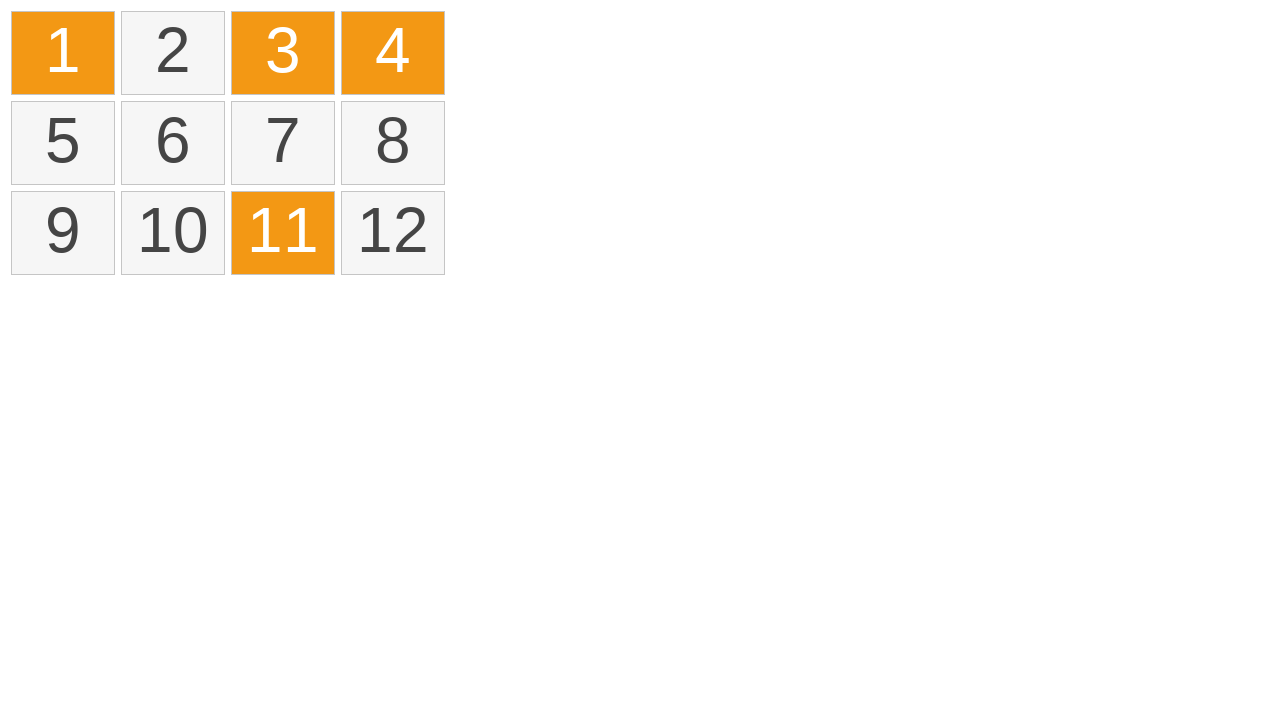

Verified that selected items are displayed with ui-selected class
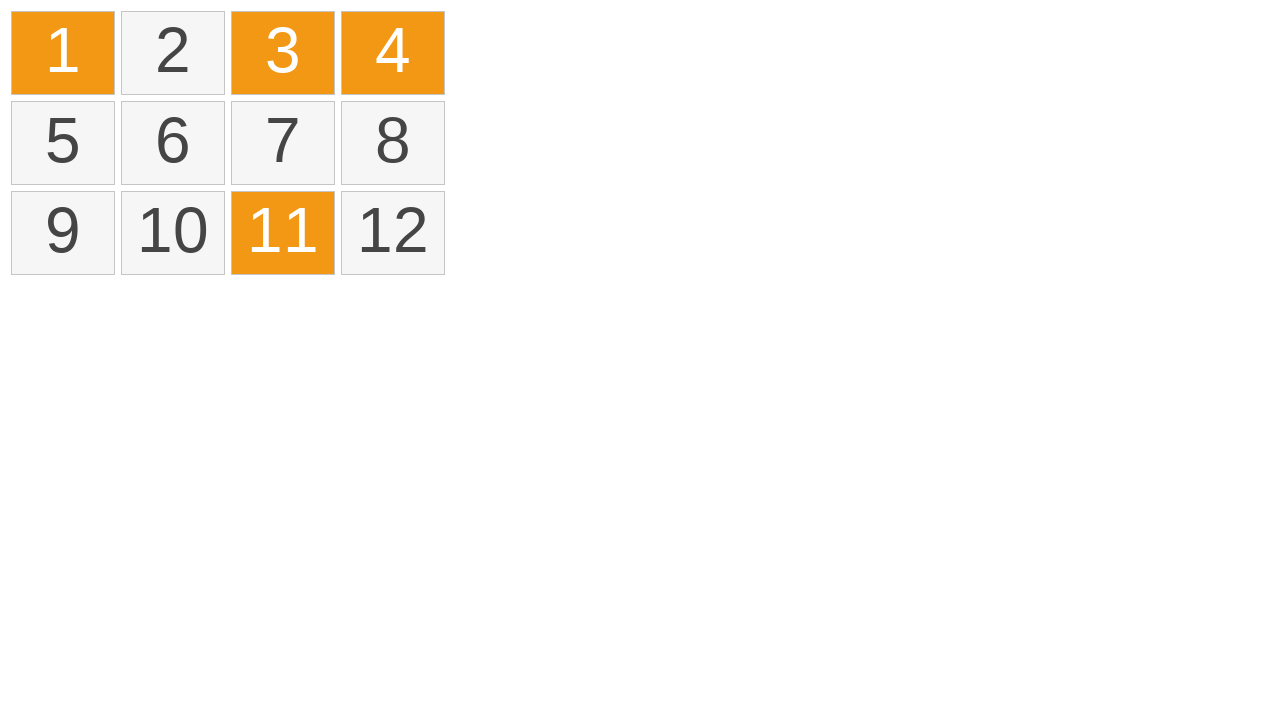

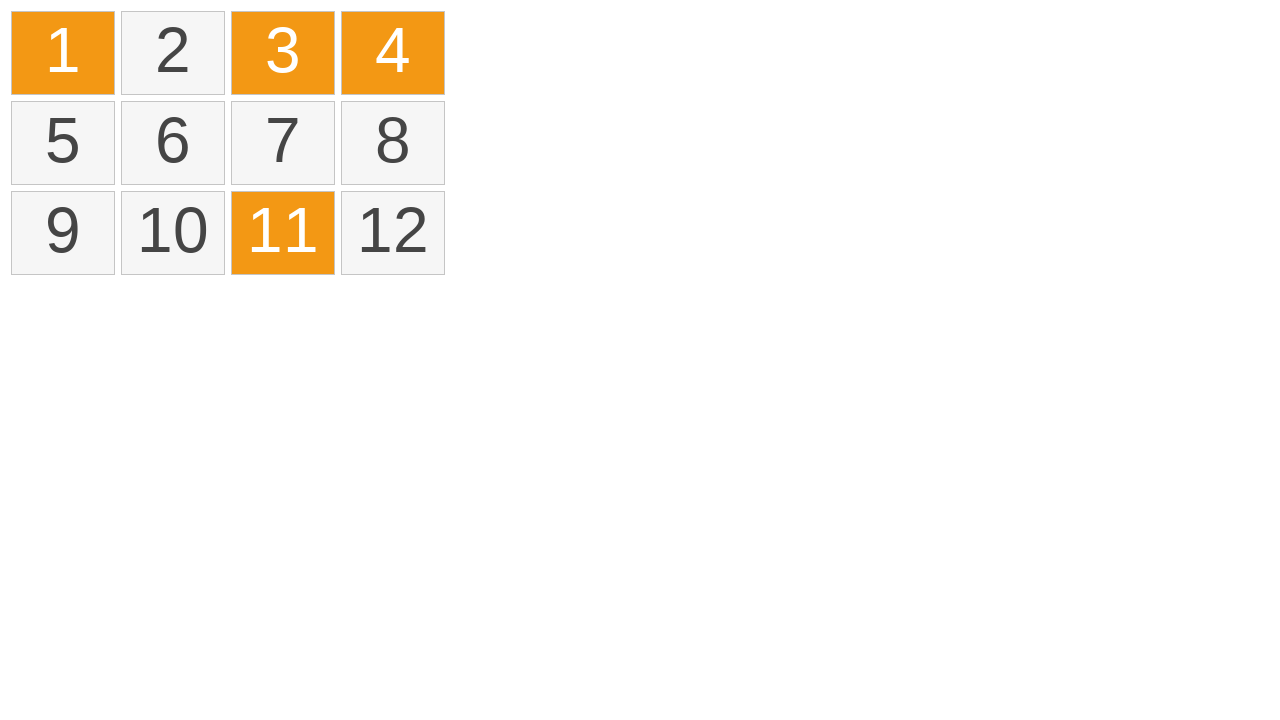